Tests train search functionality on ERail website by entering source and destination stations, disabling date selection, and verifying train results are displayed

Starting URL: https://erail.in/

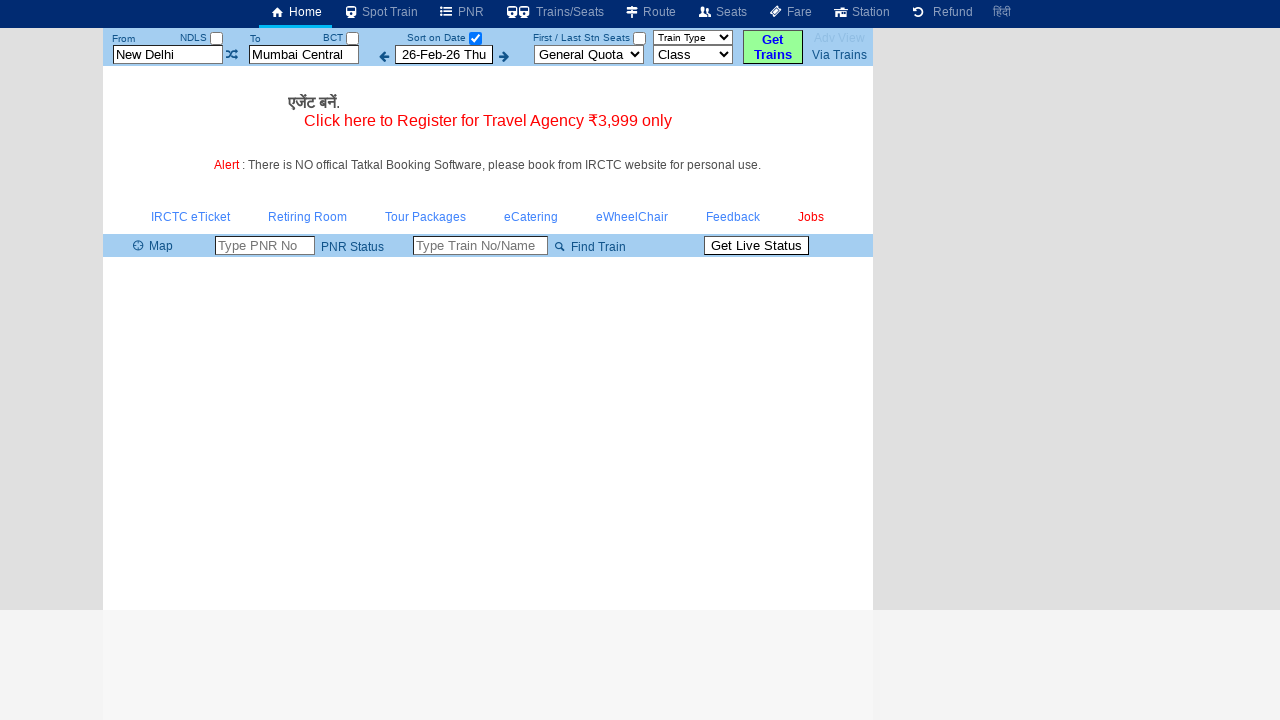

Cleared source station input field on xpath=//input[@id='txtStationFrom']
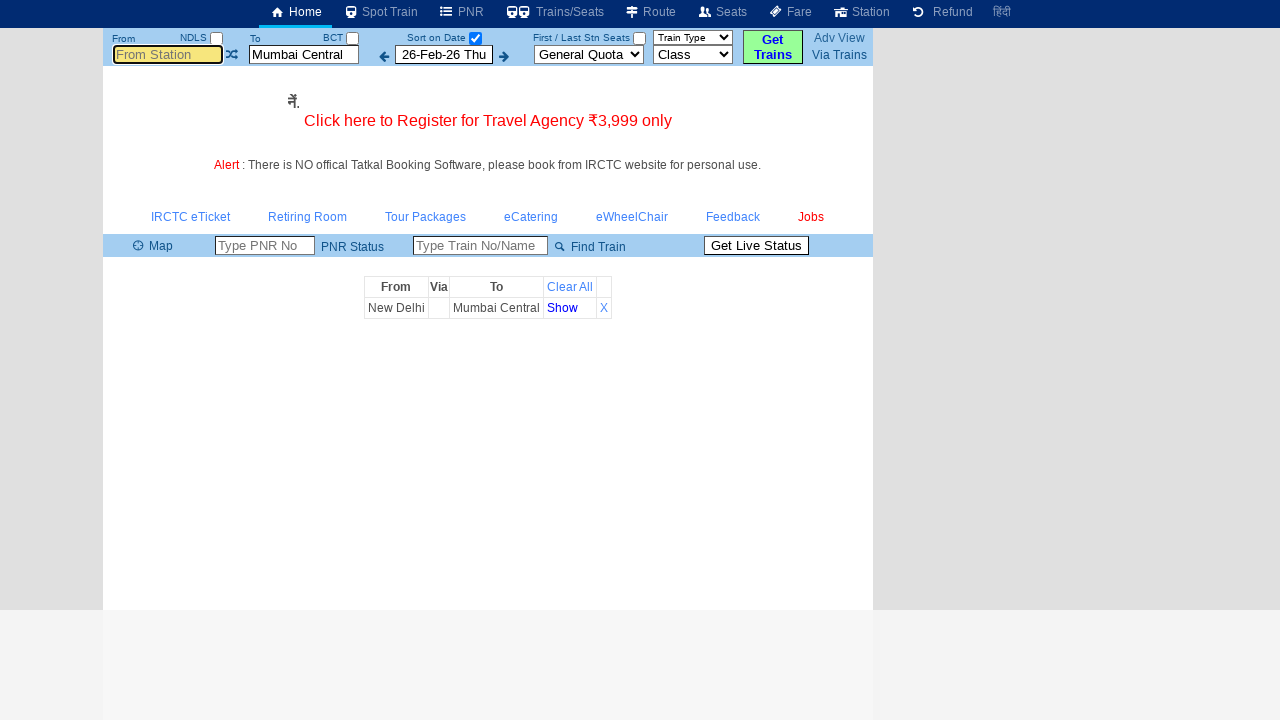

Entered 'ms' in source station field on xpath=//input[@id='txtStationFrom']
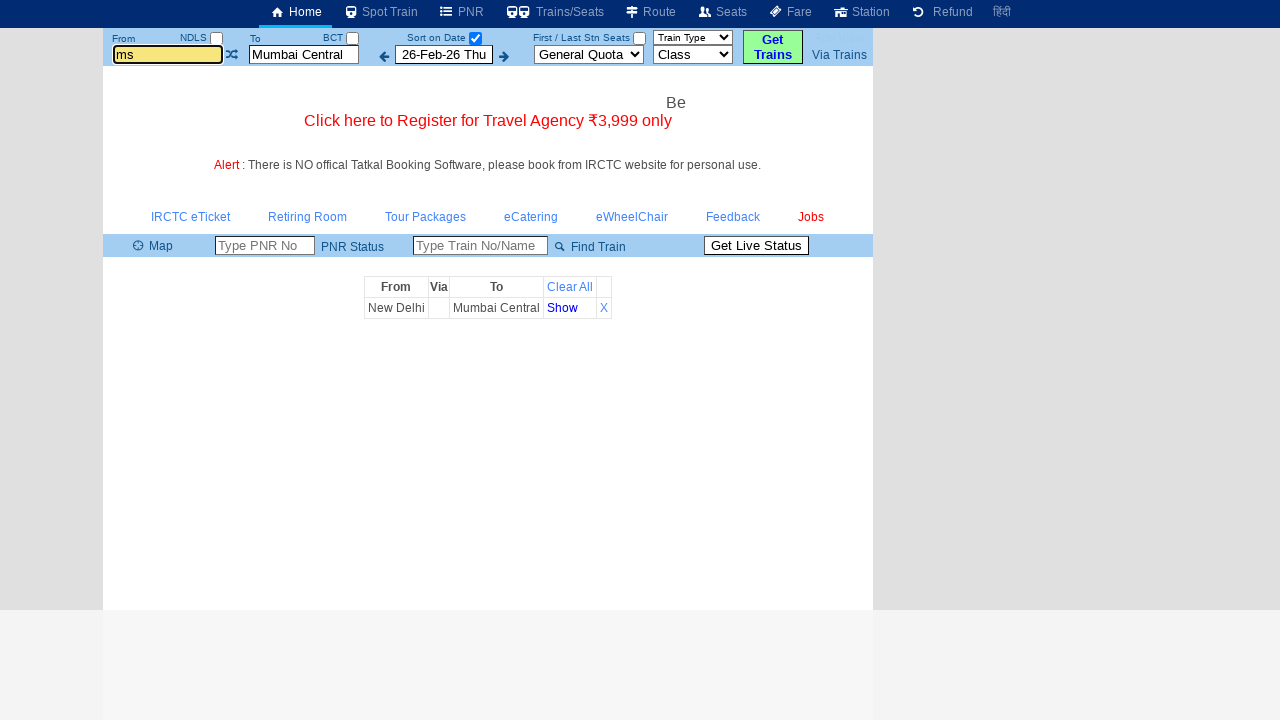

Pressed Tab to navigate from source station field on xpath=//input[@id='txtStationFrom']
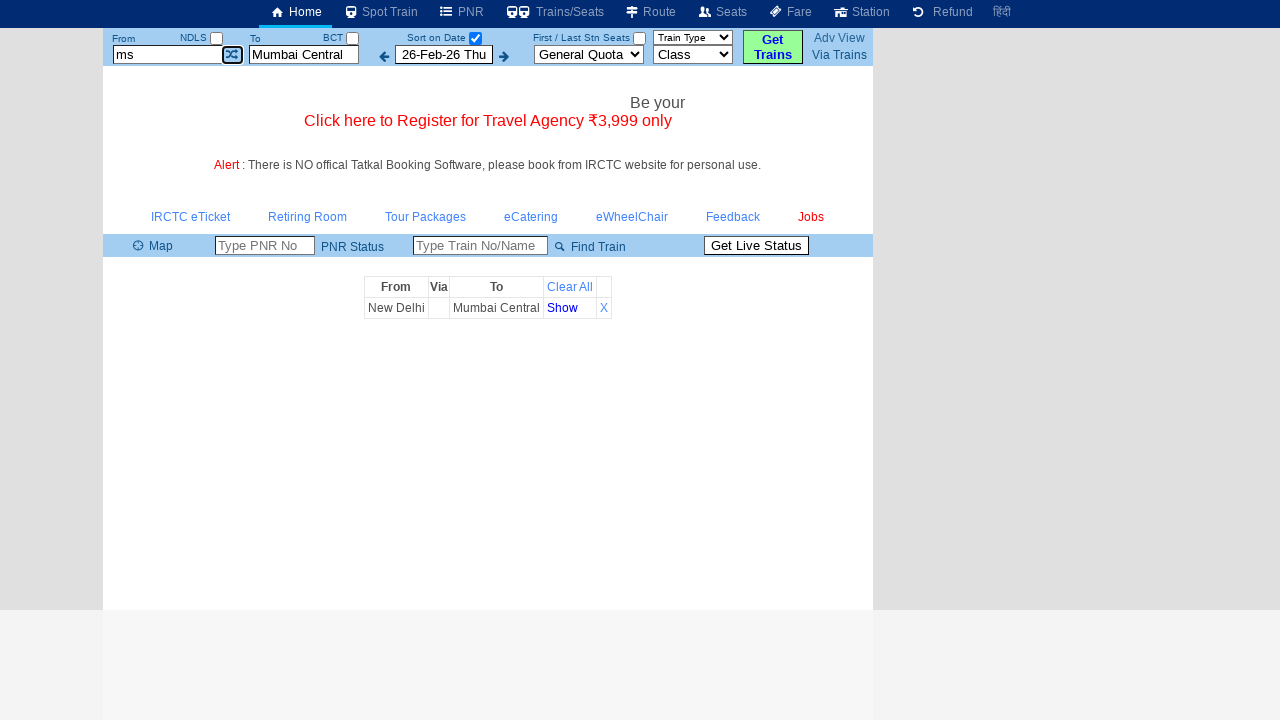

Cleared destination station input field on xpath=//input[@id='txtStationTo']
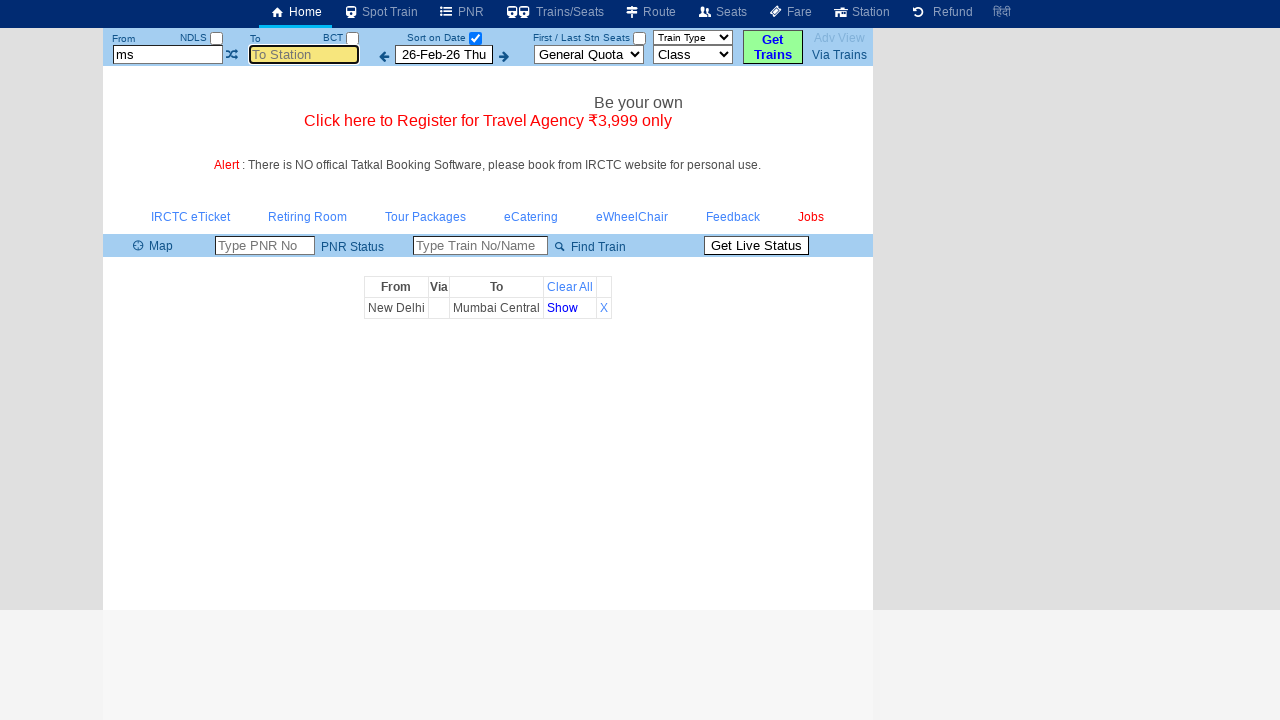

Entered 'co' in destination station field on xpath=//input[@id='txtStationTo']
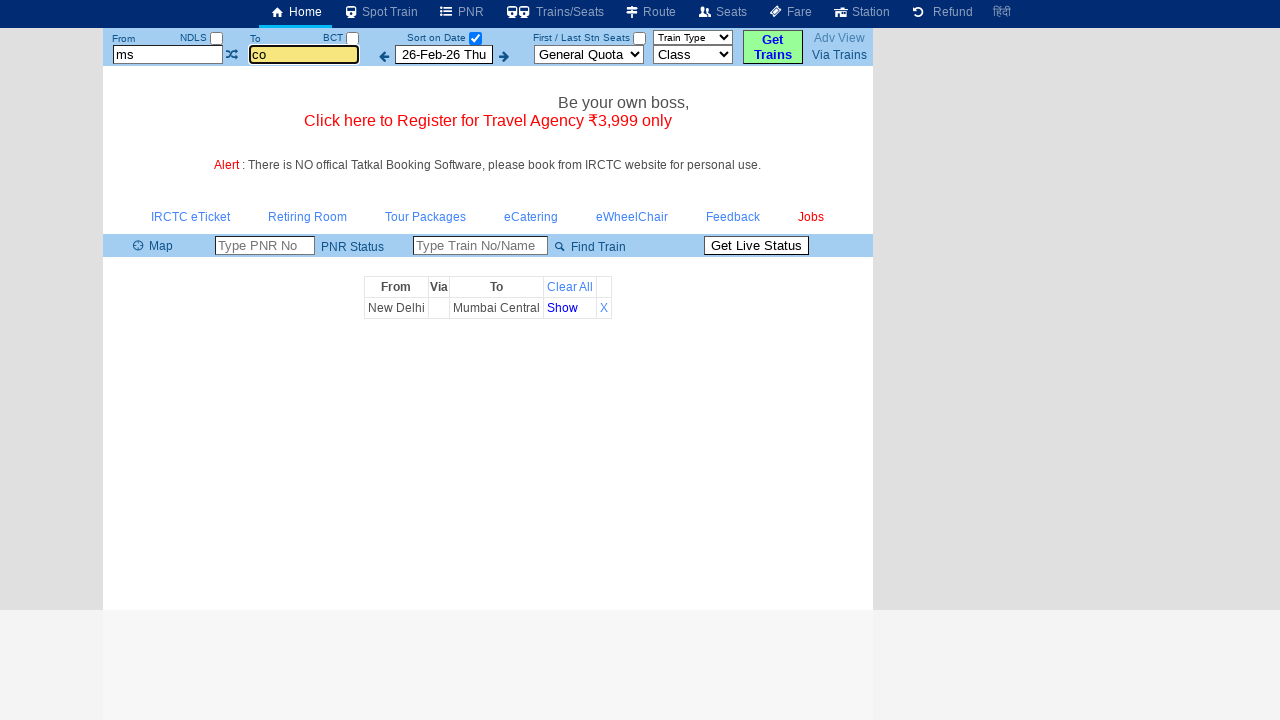

Pressed Enter to confirm destination station on xpath=//input[@id='txtStationTo']
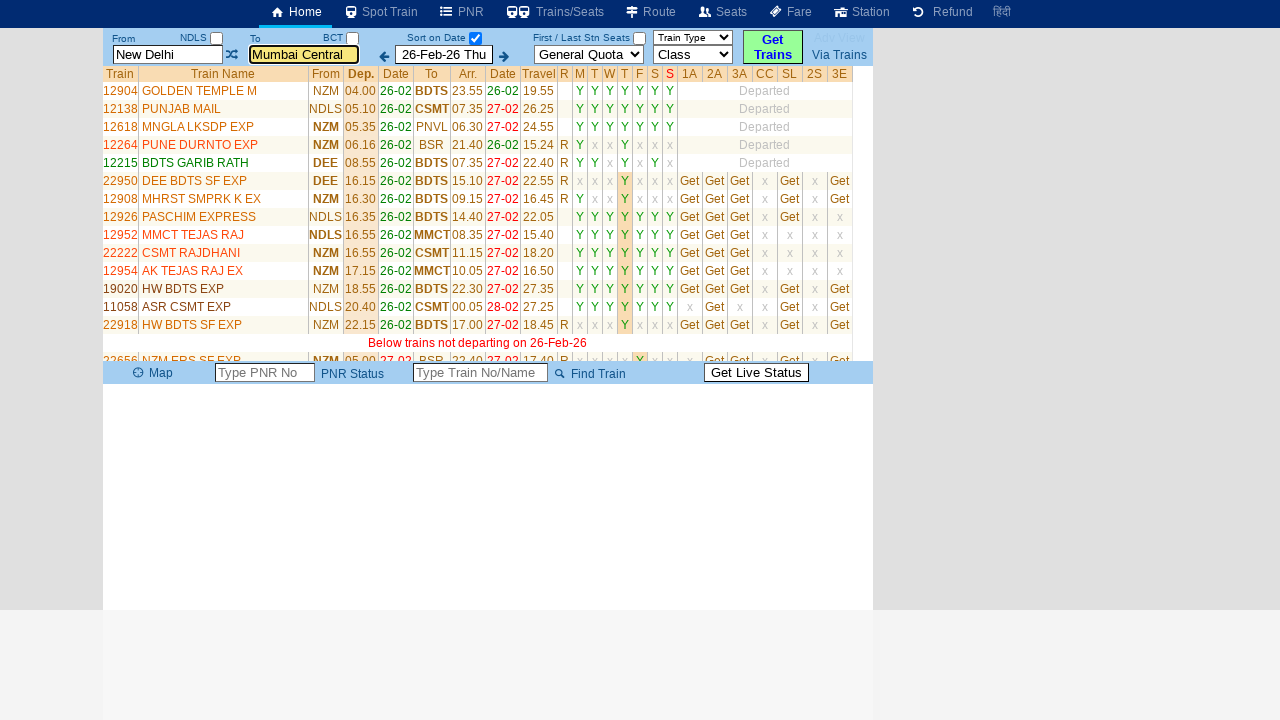

Unchecked date selection checkbox at (475, 38) on xpath=//input[@id='chkSelectDateOnly']
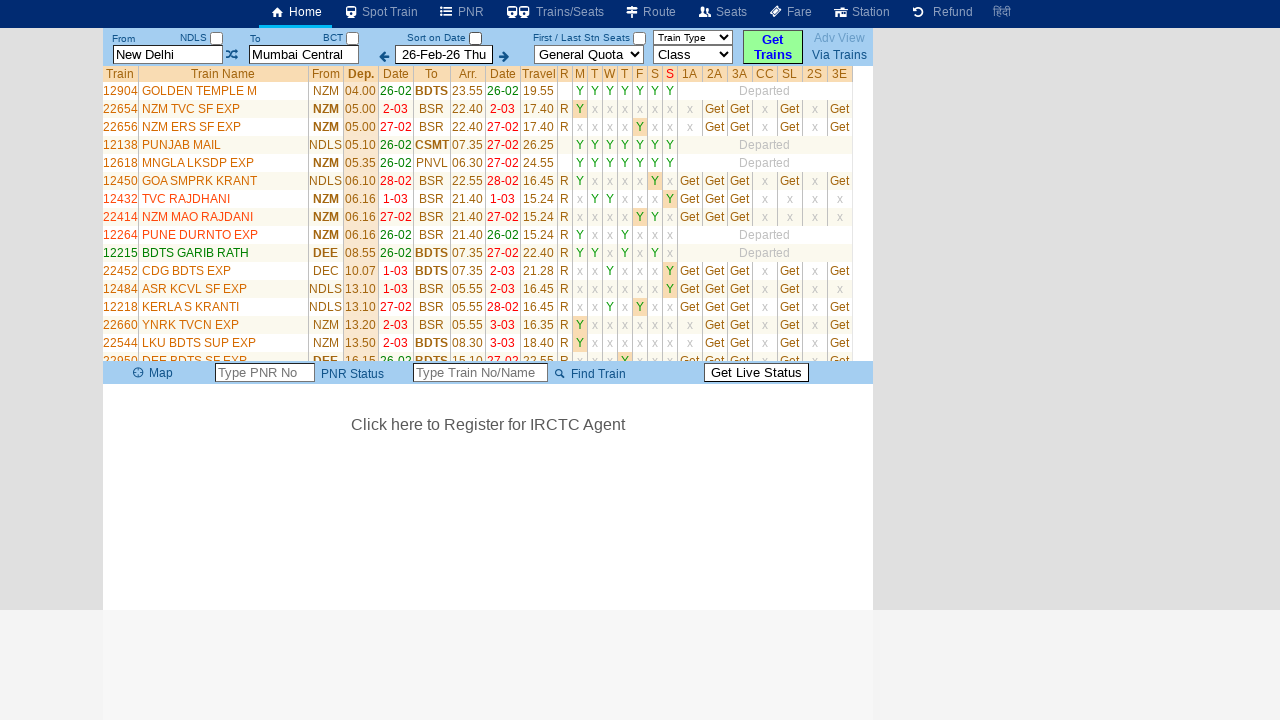

Waited 5 seconds for train list to load
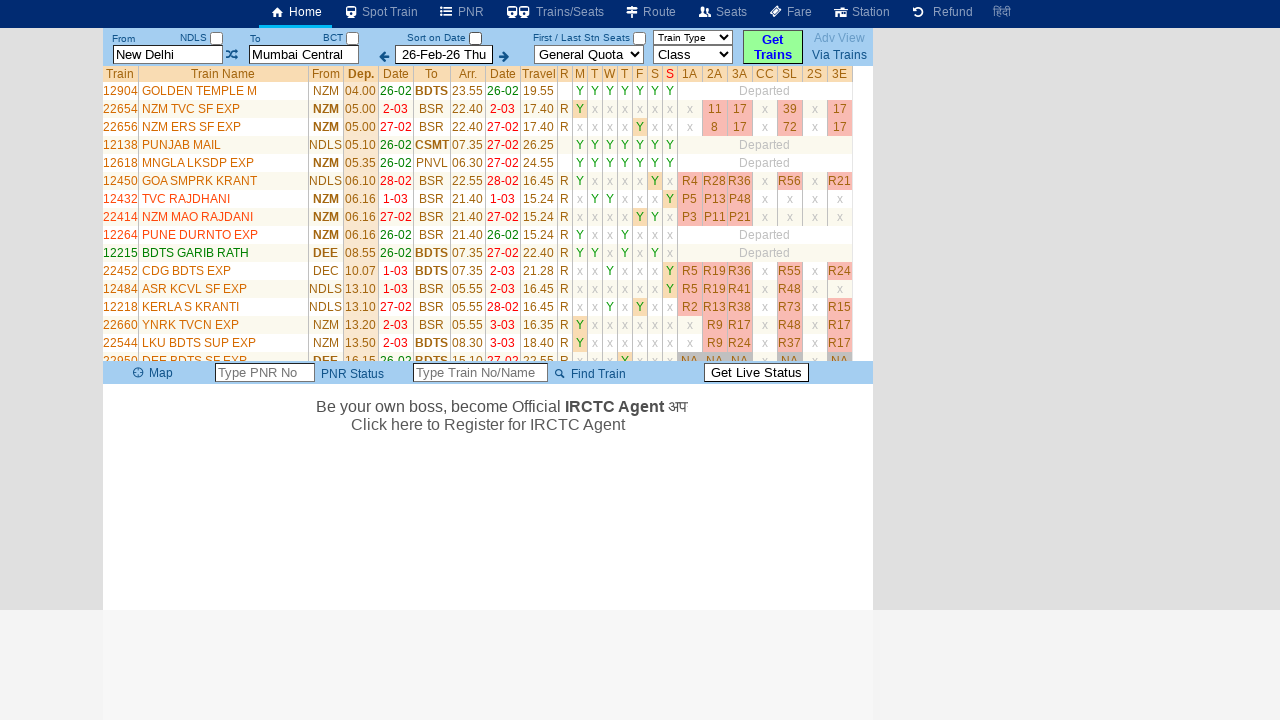

Train list table loaded and verified
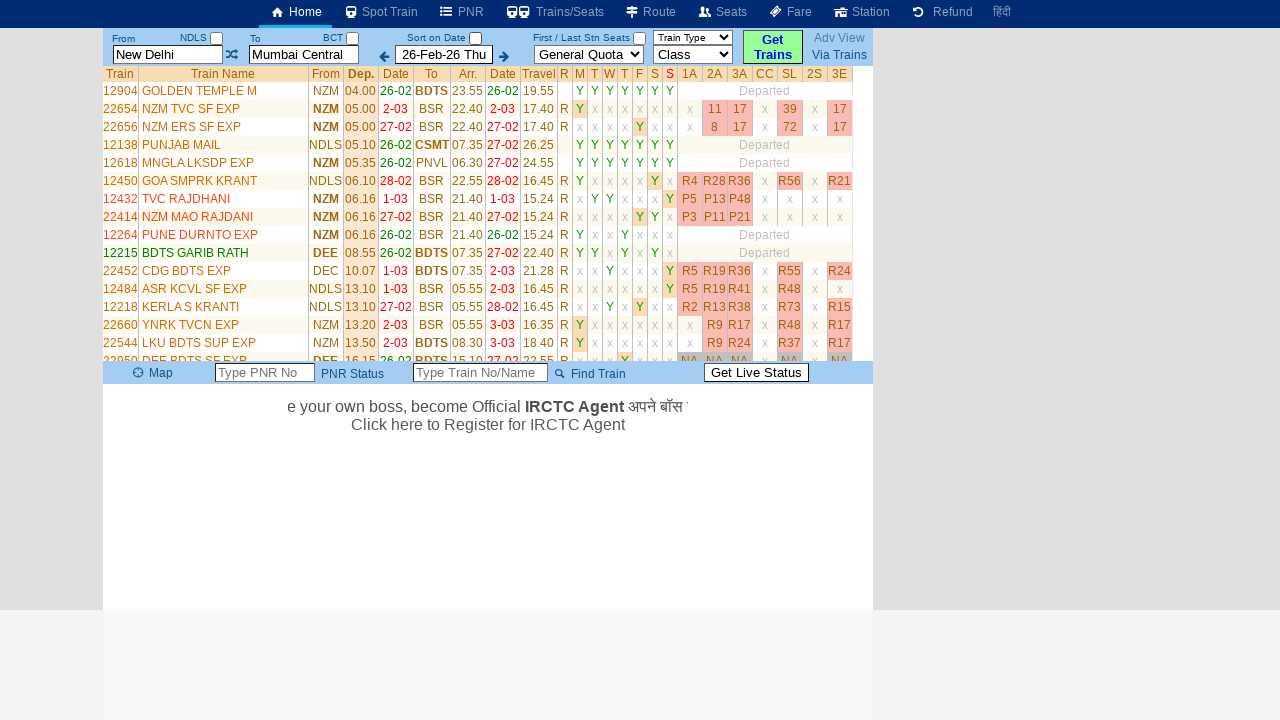

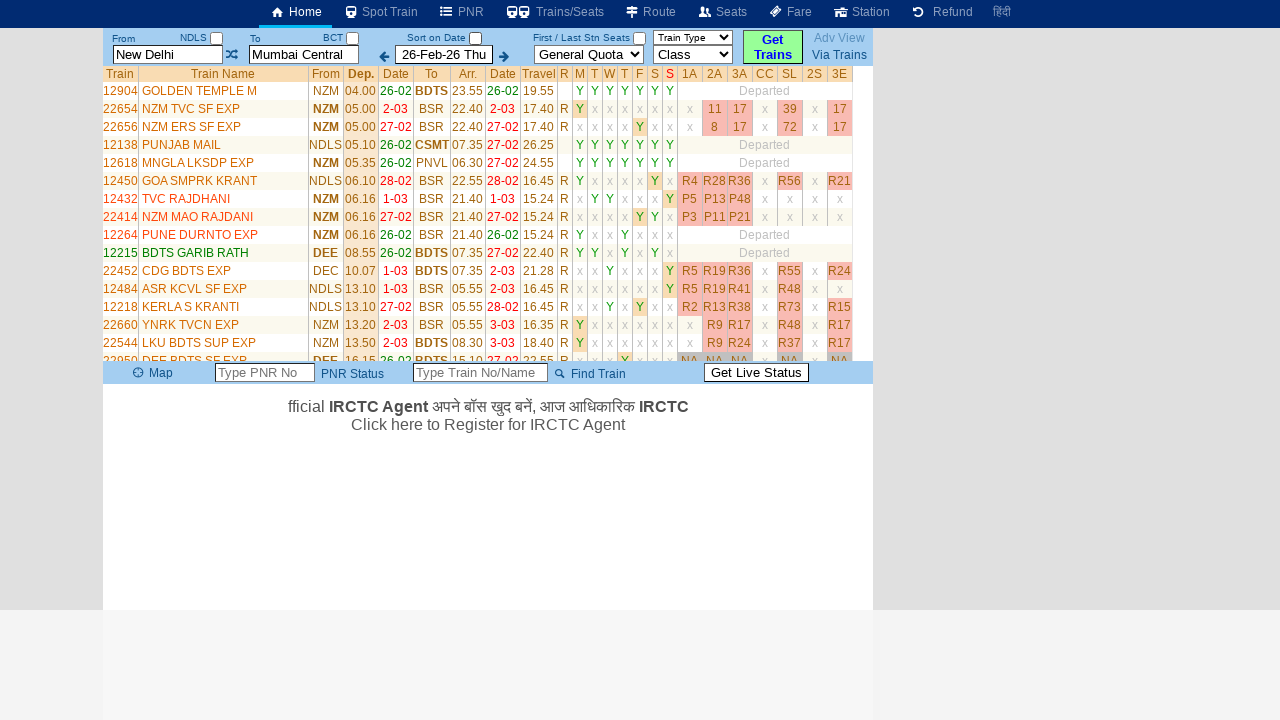